Tests table functionality by verifying price totals and marking attendance checkboxes

Starting URL: https://letcode.in/table

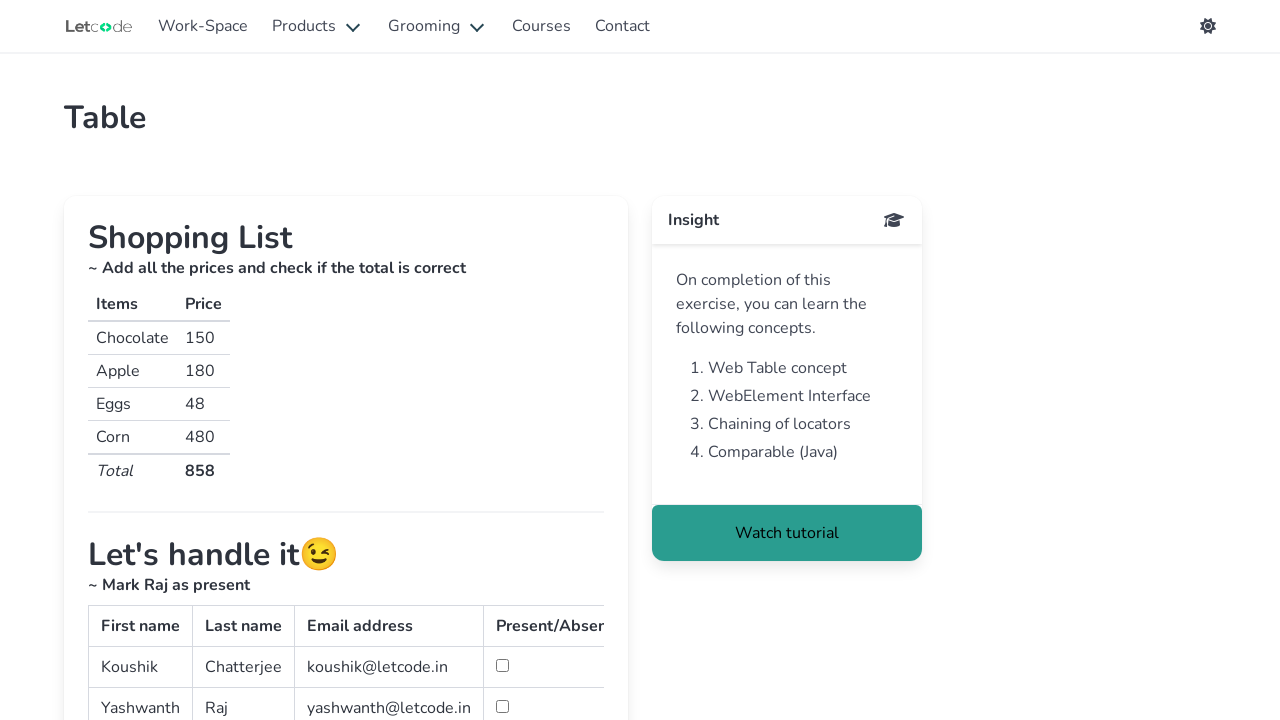

Located all price cells in the shopping table
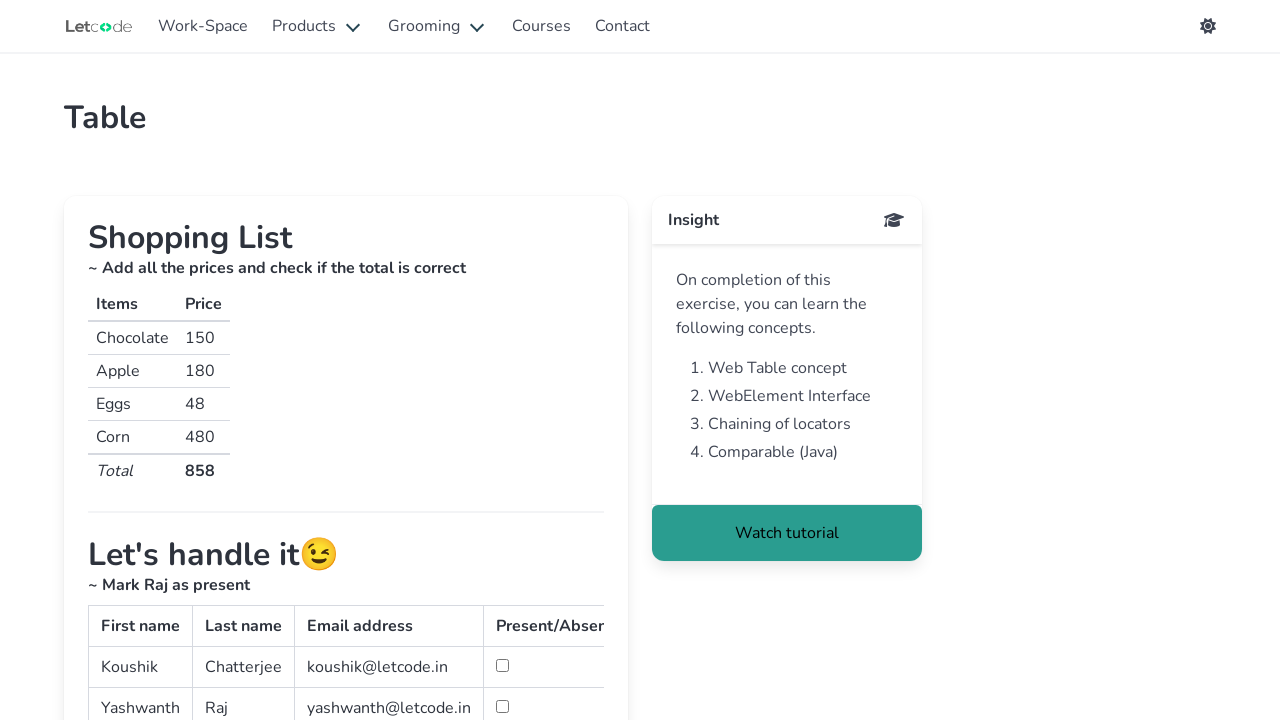

Calculated total price from all cells: 858
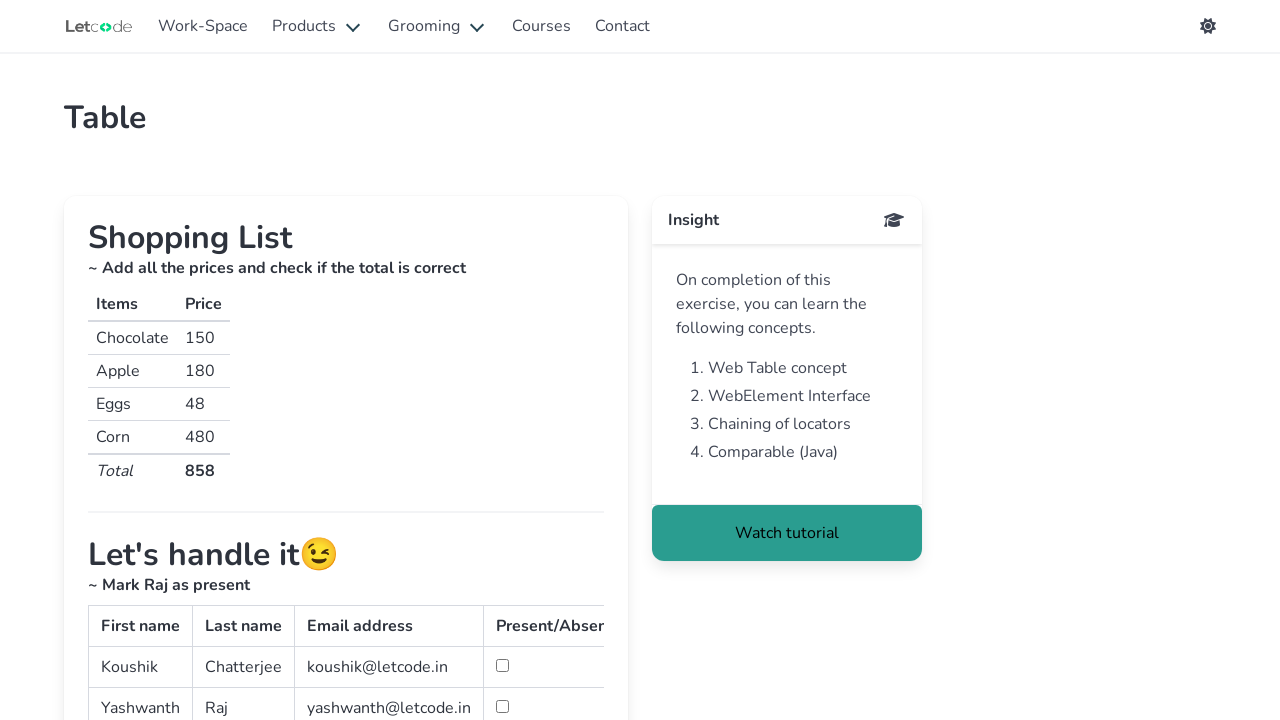

Retrieved footer total: 858
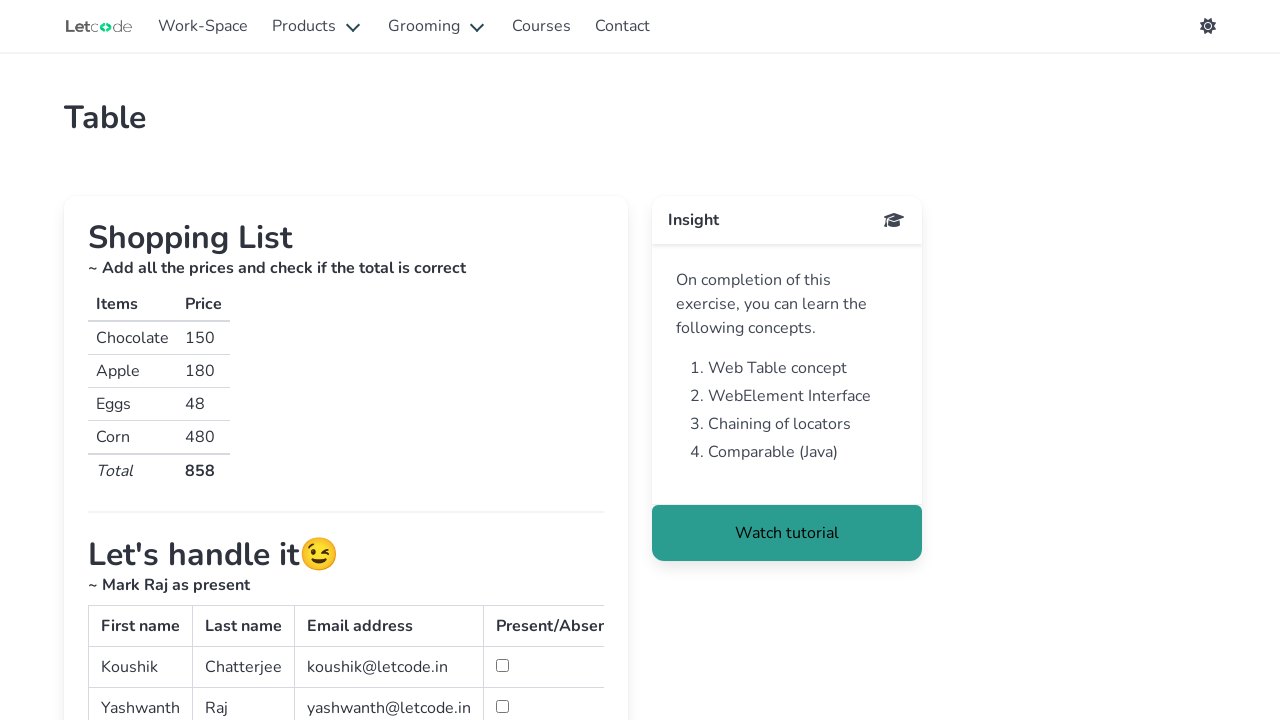

Verified price total matches footer total (858 == 858)
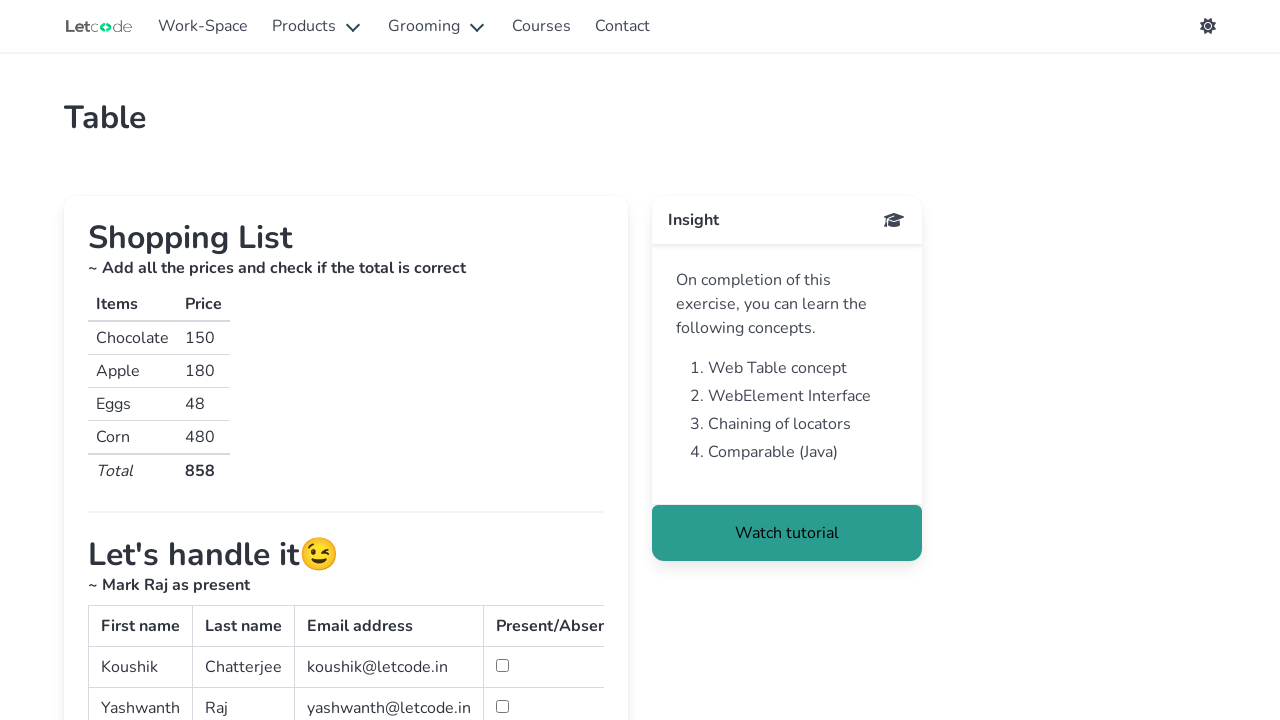

Scrolled down 250 pixels to view attendance table
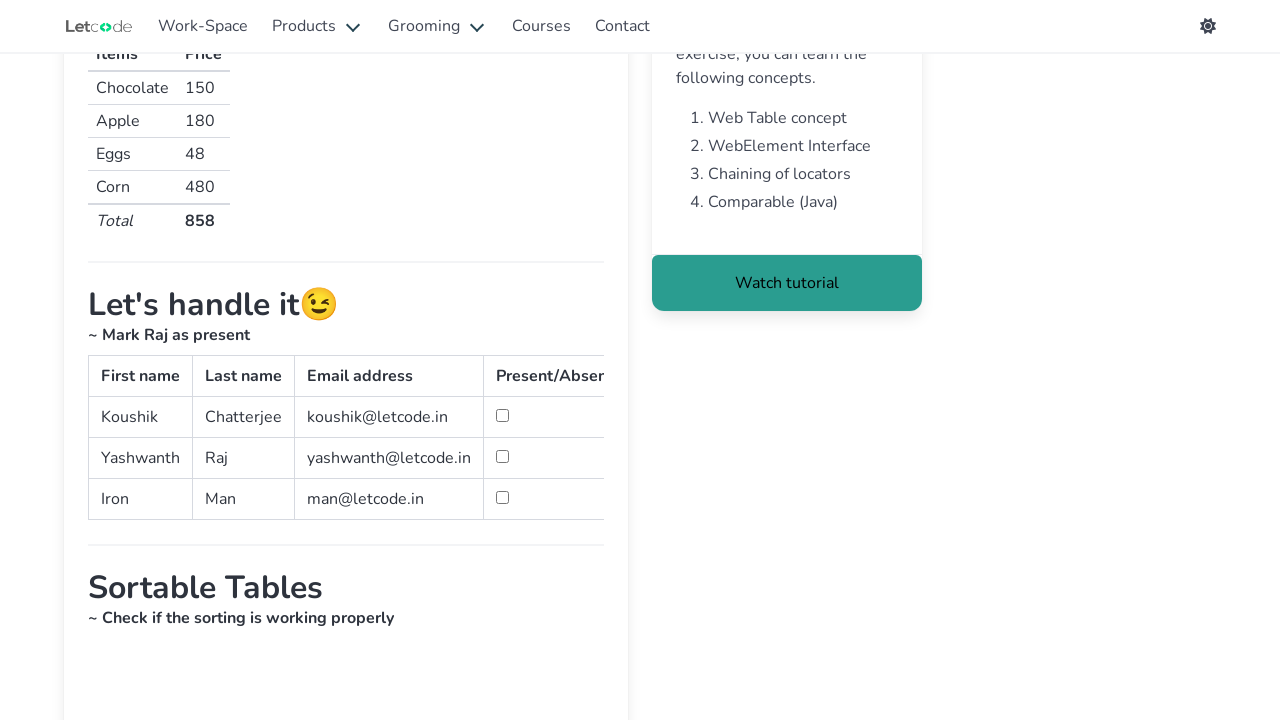

Located attendance checkbox for Raj
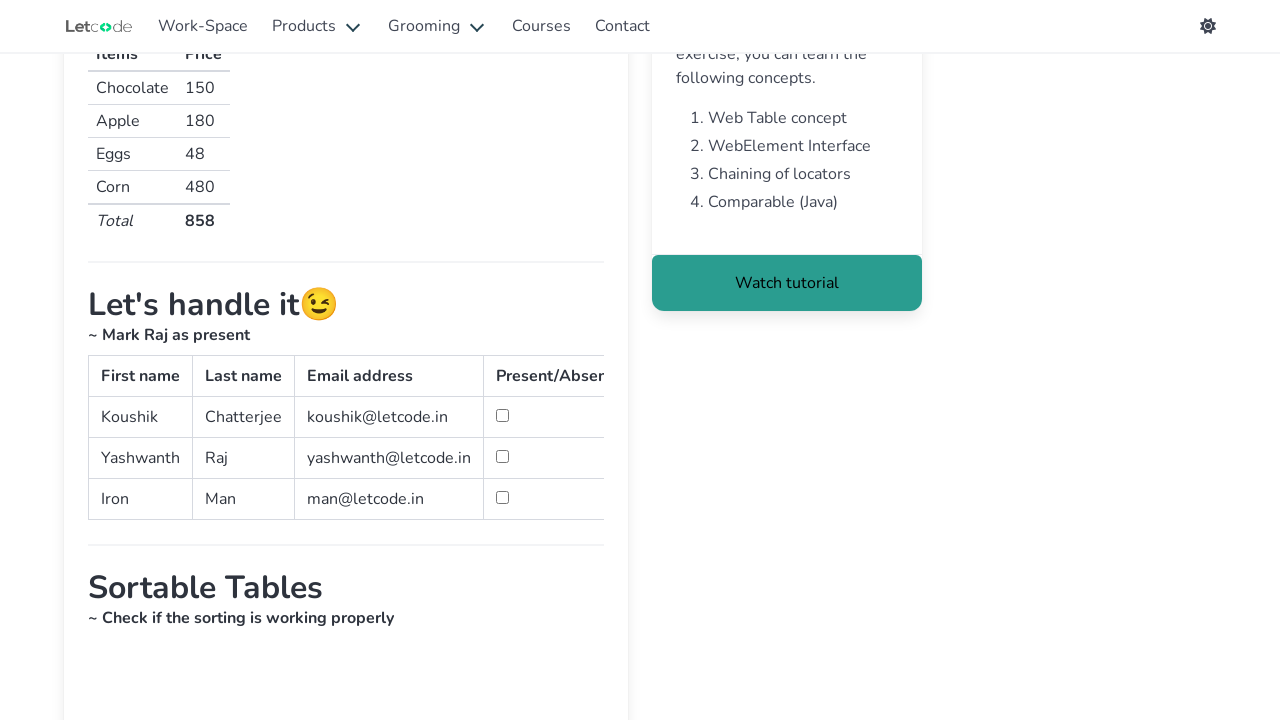

Clicked checkbox to mark Raj as present at (502, 456) on xpath=//table[@id='simpletable']/tbody/tr[2]/td[4]/input
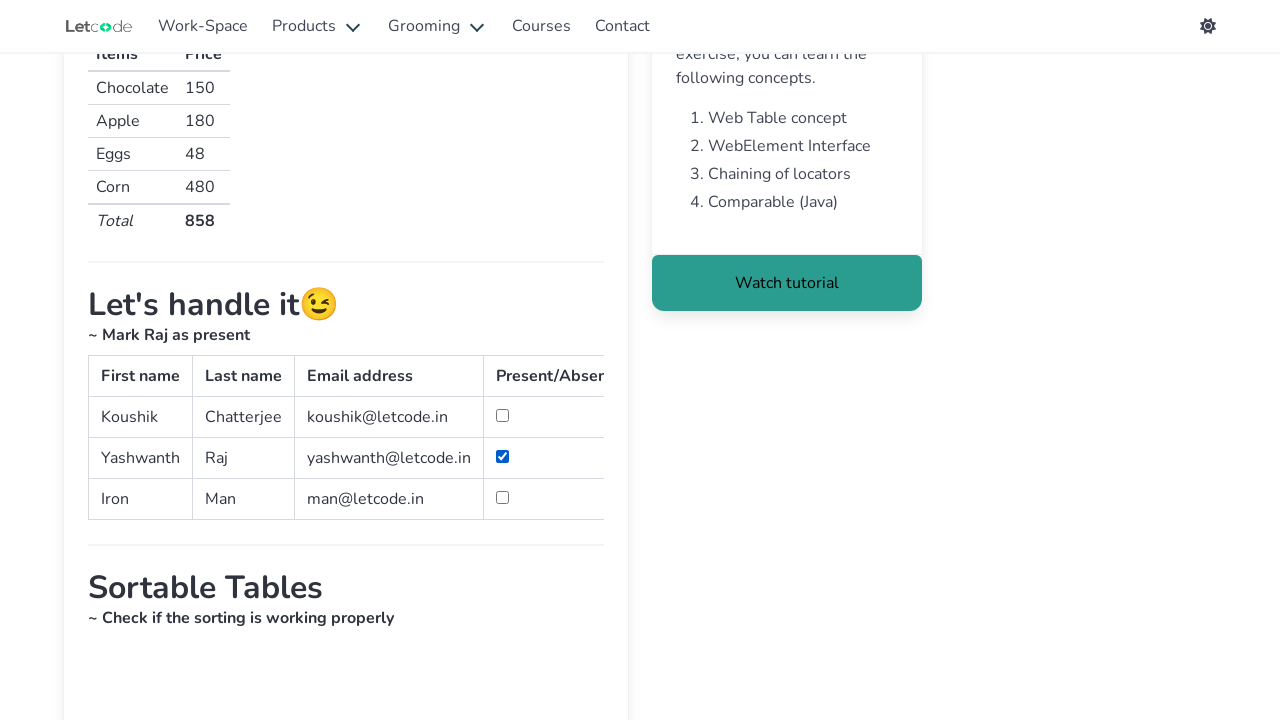

Verified Raj's attendance checkbox is now checked
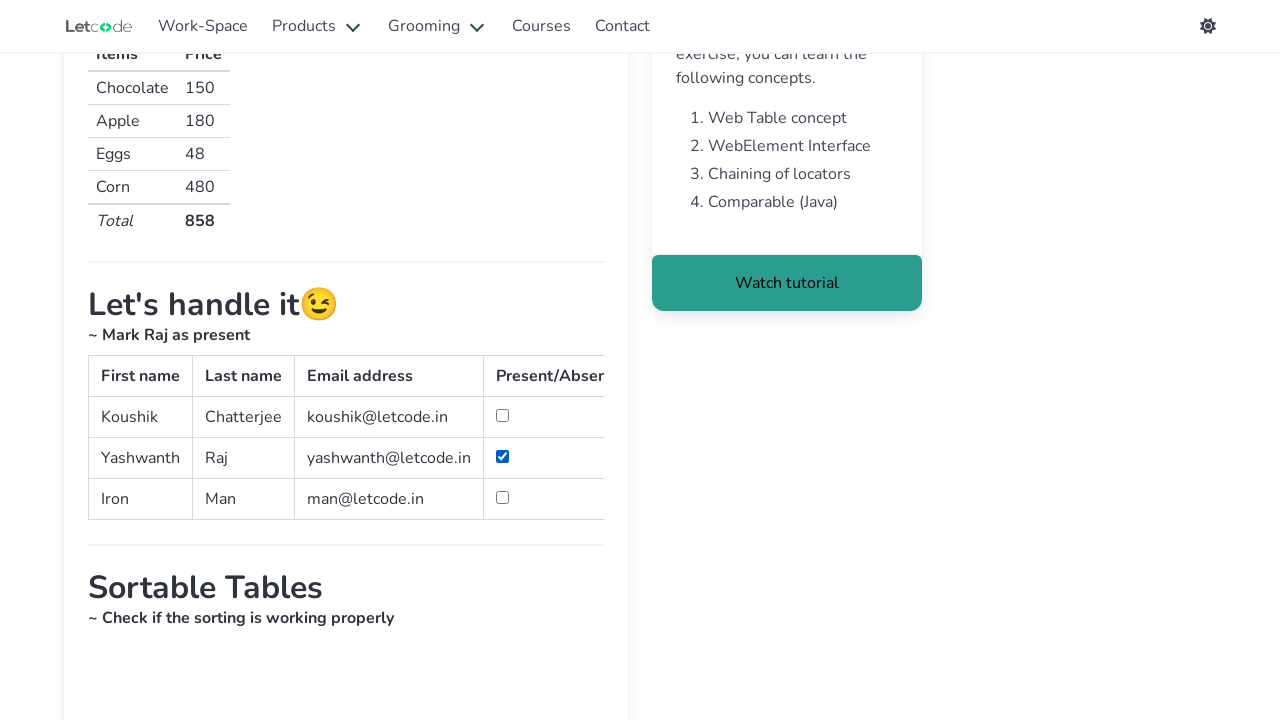

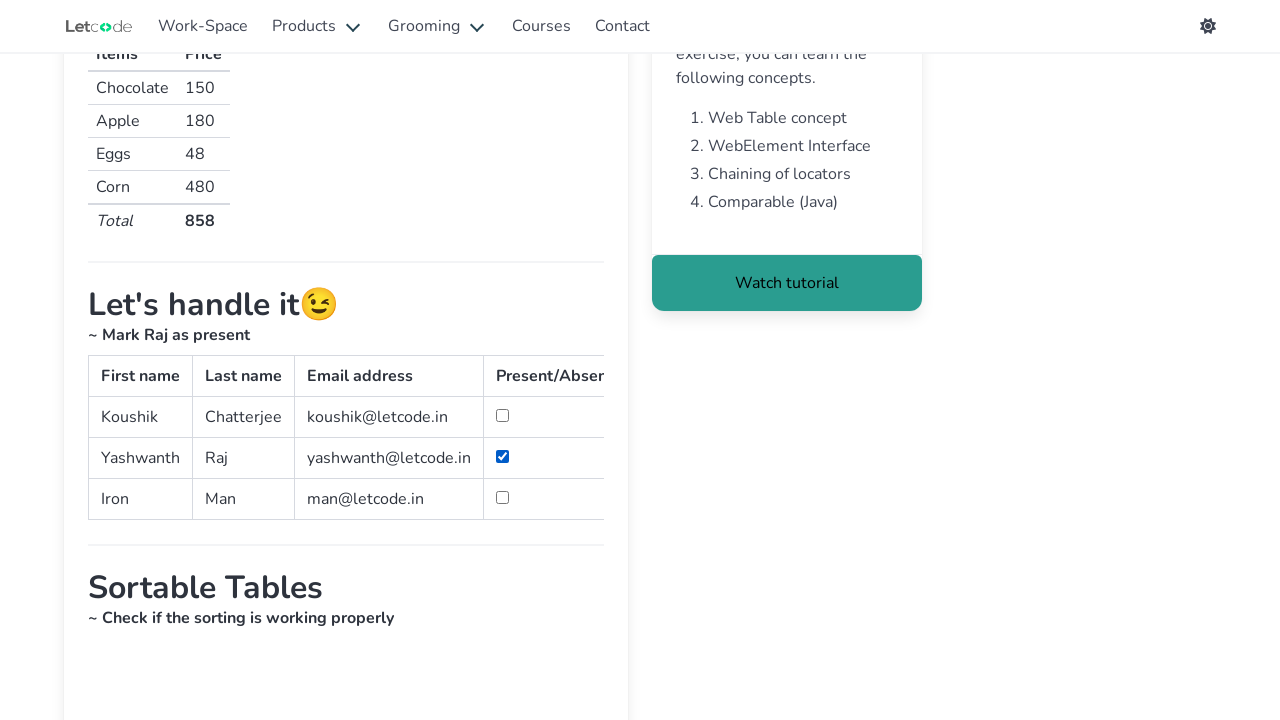